Tests the catalog listing page to verify there are exactly 3 cats listed

Starting URL: https://cs1632.appspot.com

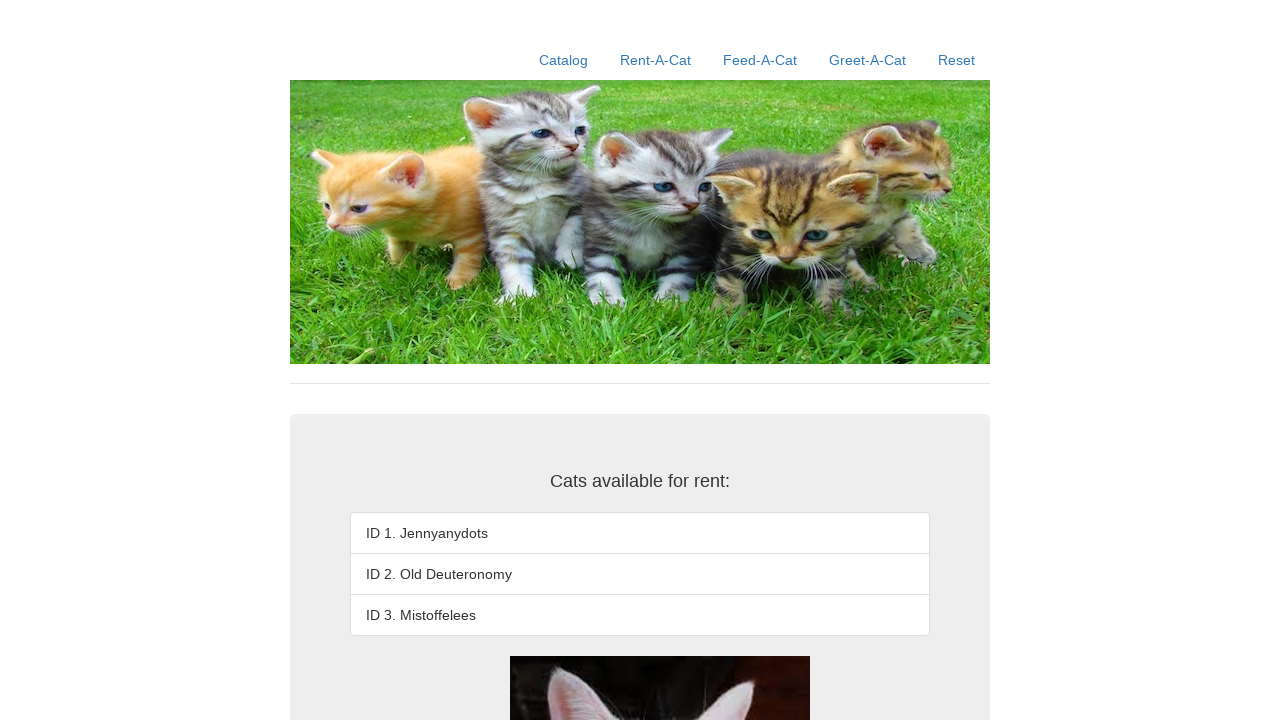

Clicked on Catalog link to navigate to listing page at (564, 60) on xpath=//a[contains(text(),'Catalog')]
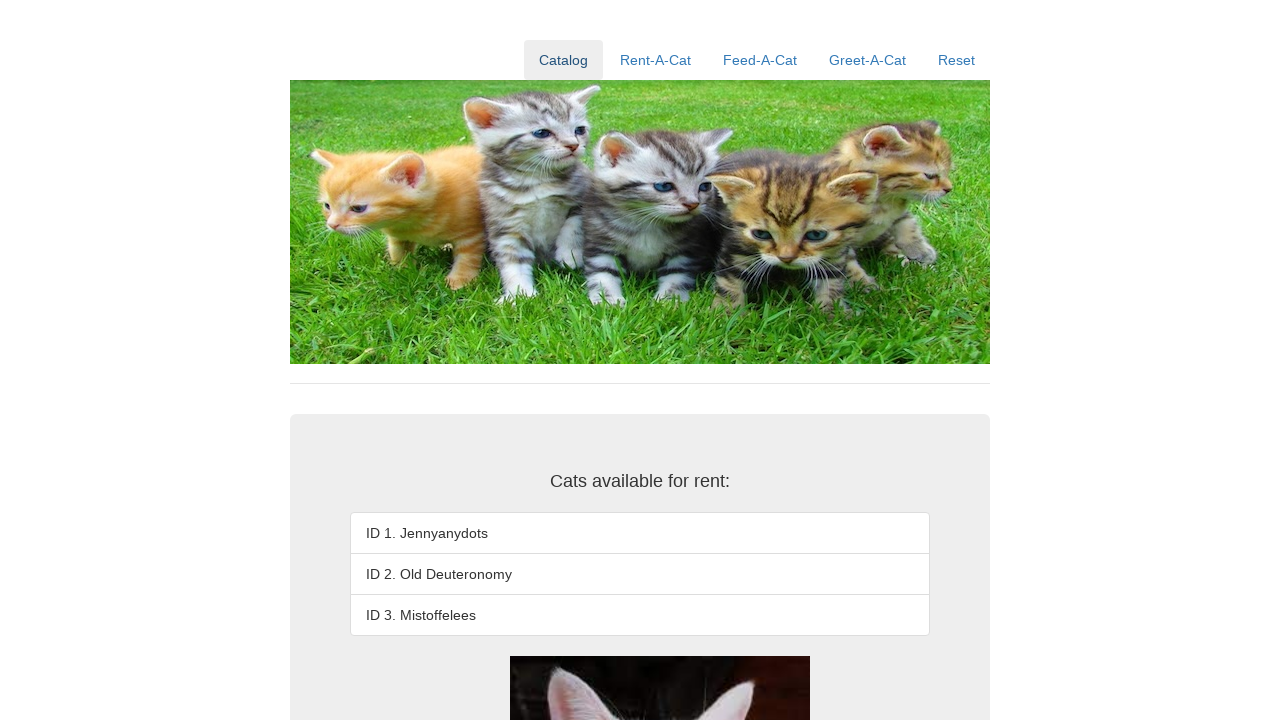

Verified that third cat listing exists
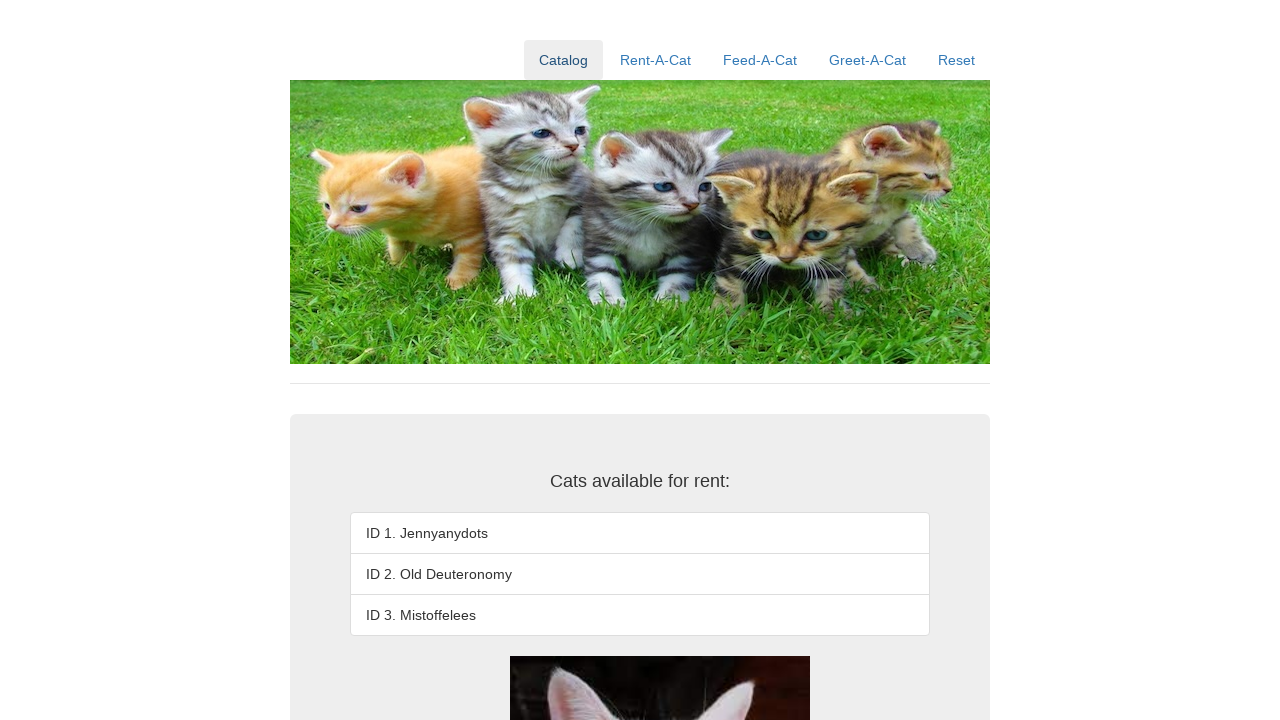

Verified that fourth cat listing does not exist (exactly 3 cats listed)
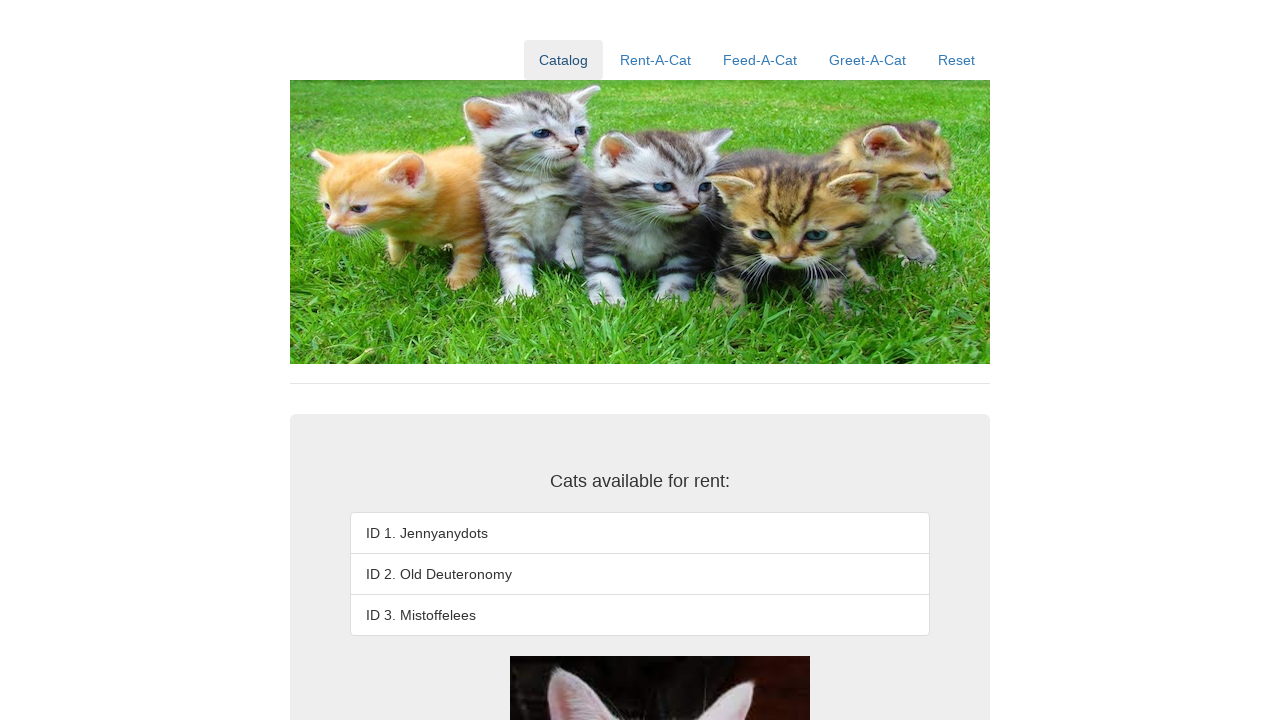

Verified third cat's text is 'ID 3. Mistoffelees'
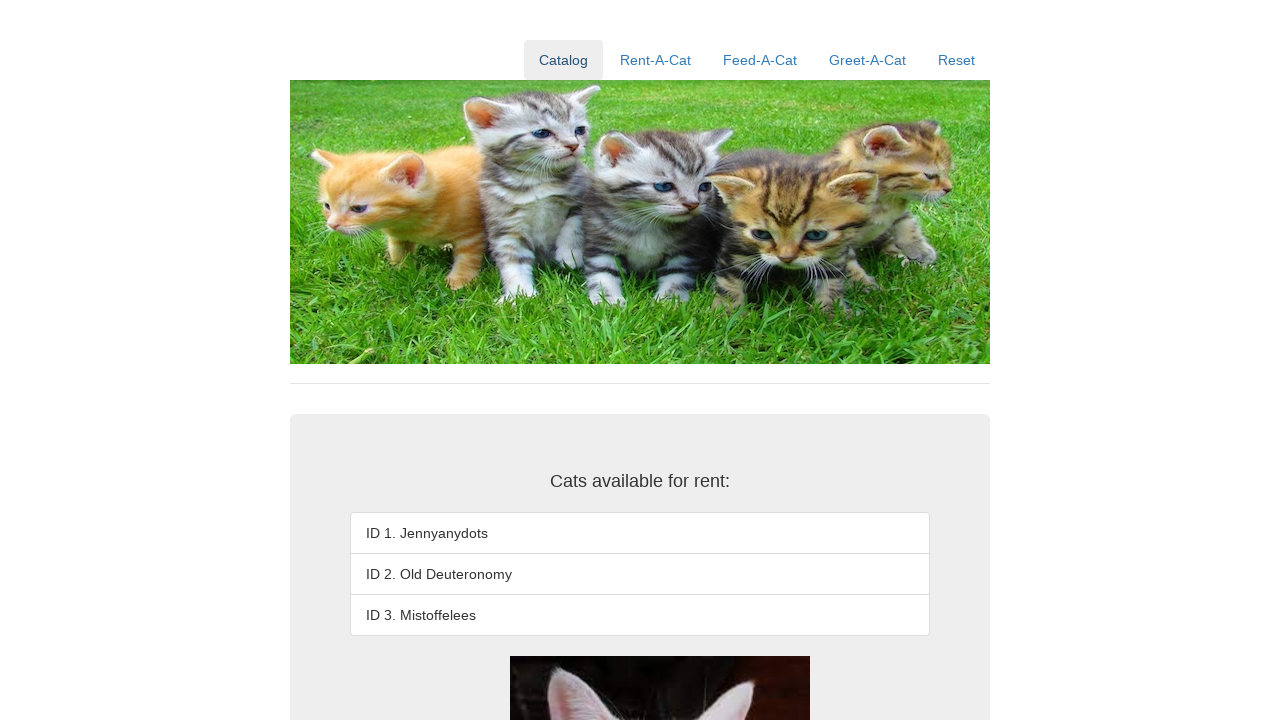

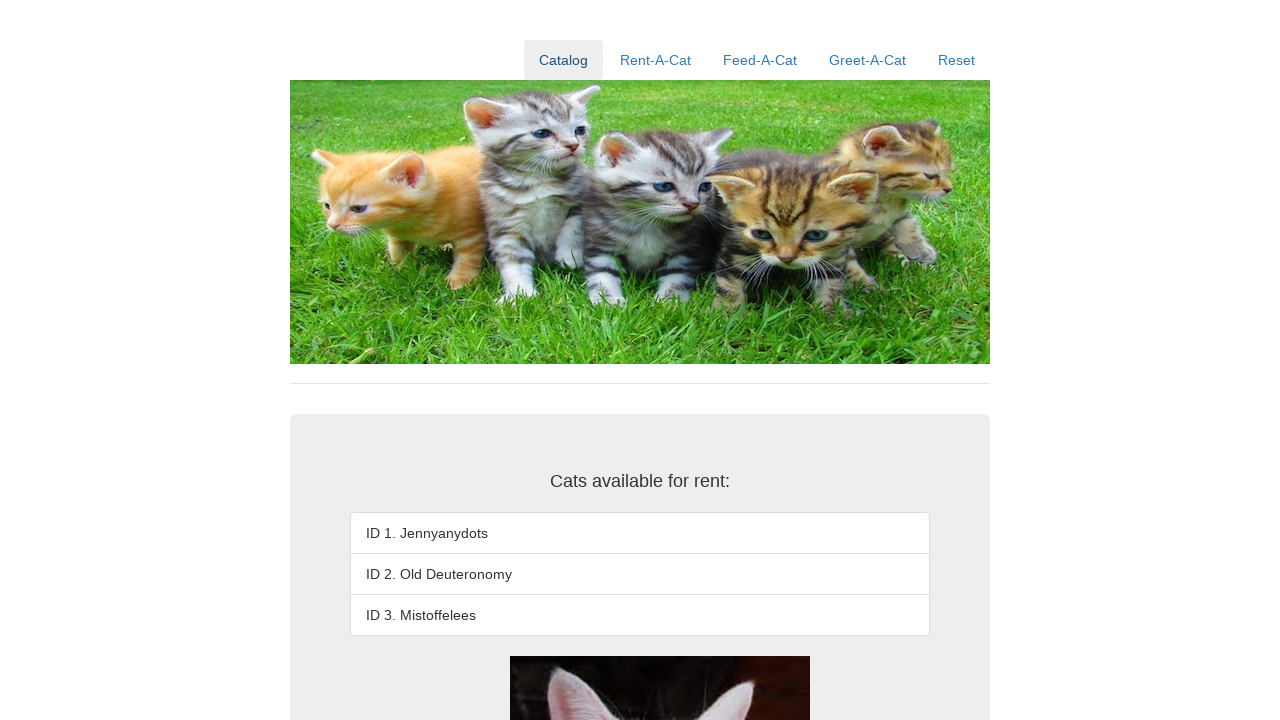